Navigates to the Maison connectée (smart home) category page via the header menu

Starting URL: https://shop.electro-vip.com/

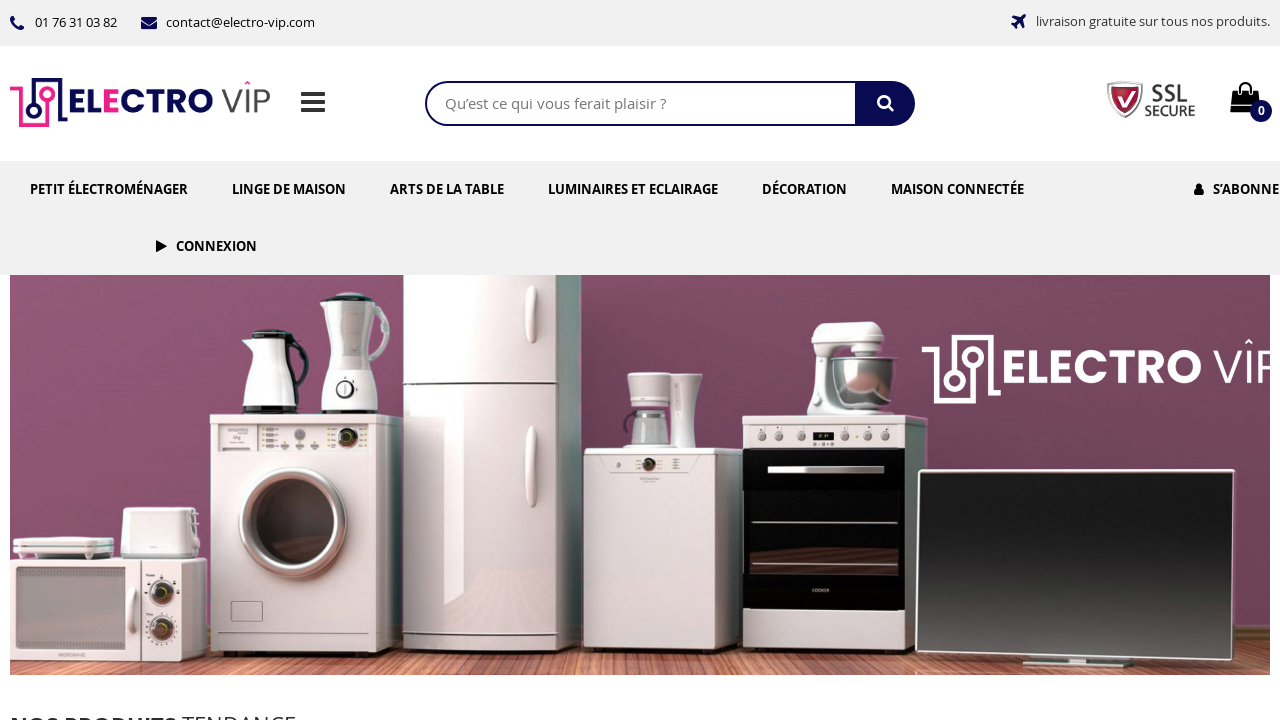

Clicked on Maison connectée header menu link at (958, 189) on internal:role=link[name="Maison connectée"i]
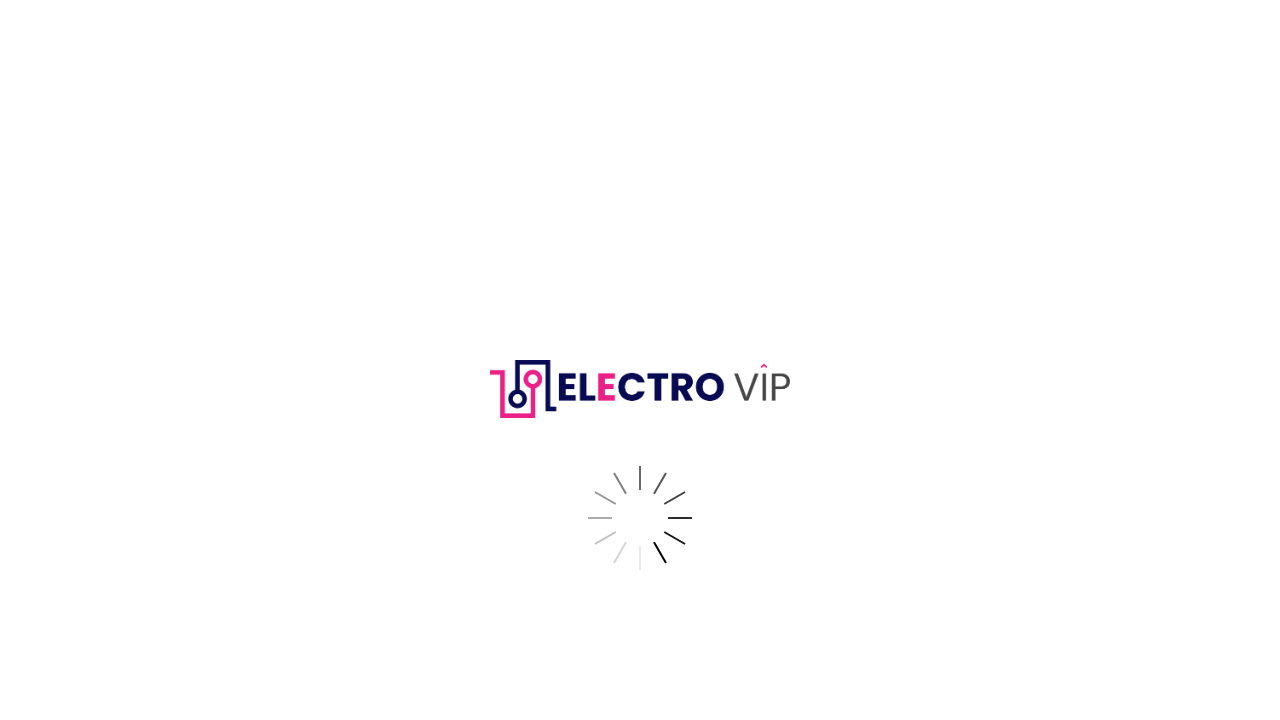

Navigated to Maison connectée category page
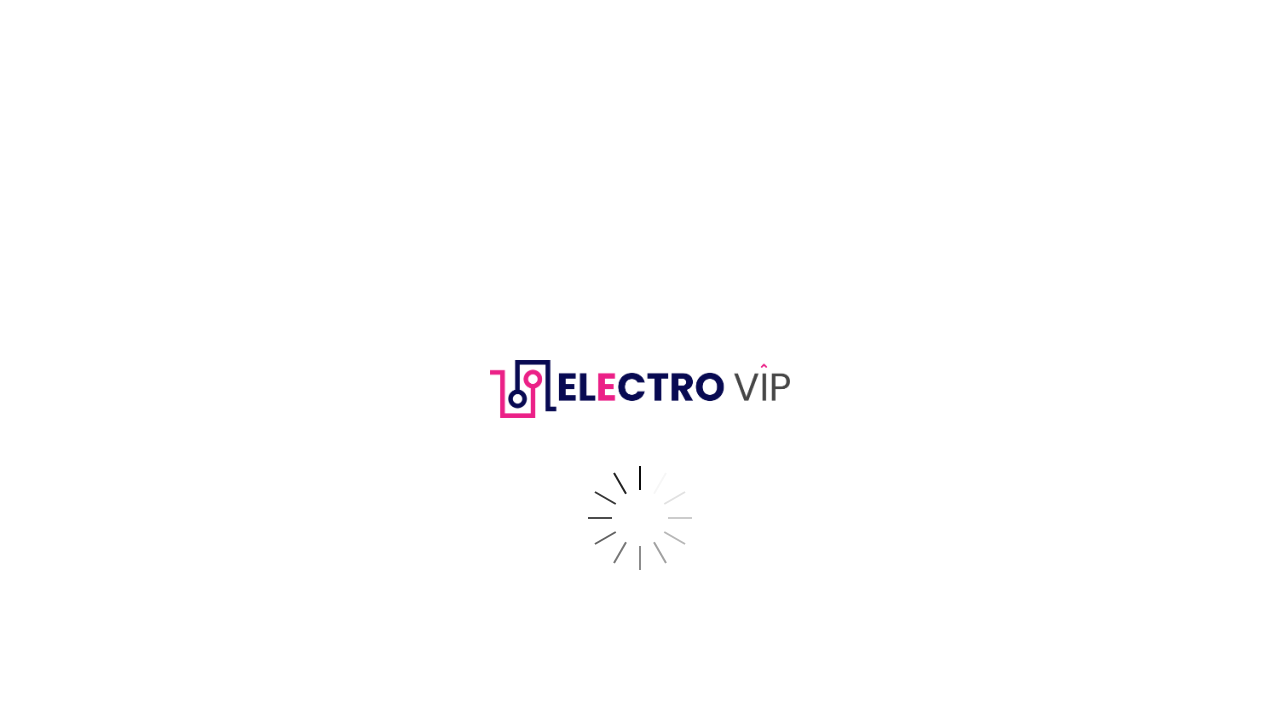

Page finished loading (networkidle state reached)
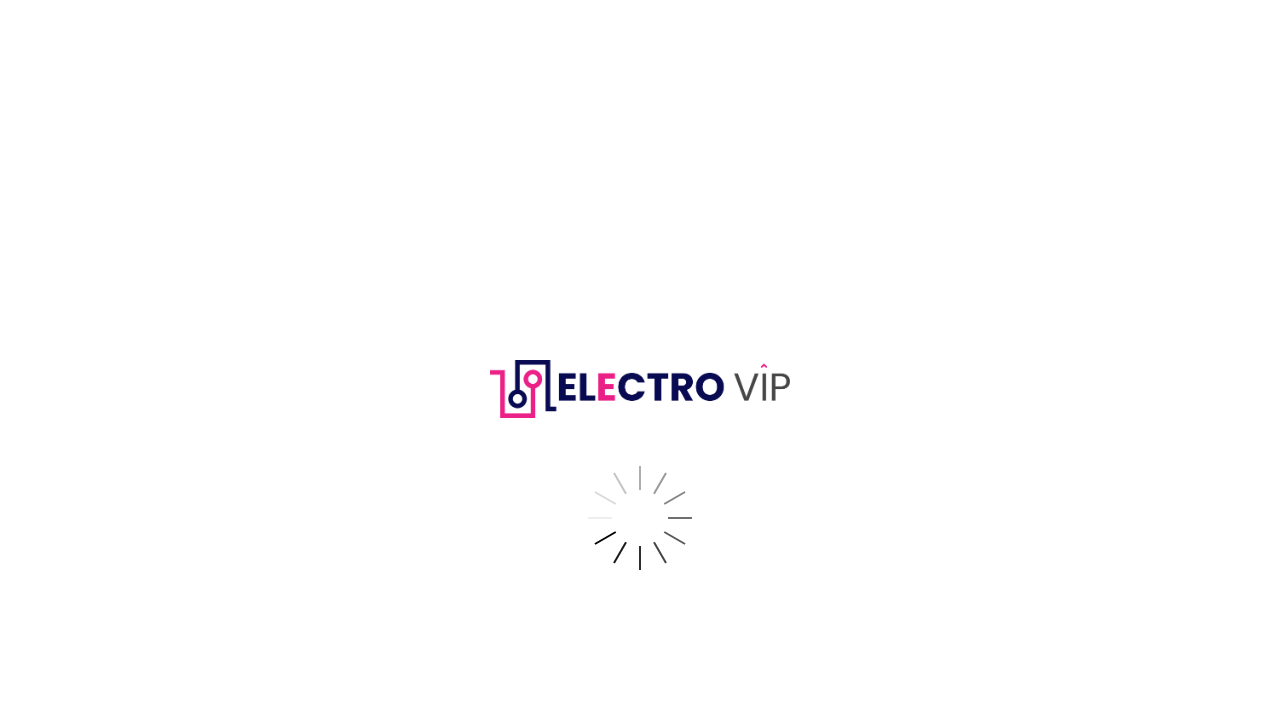

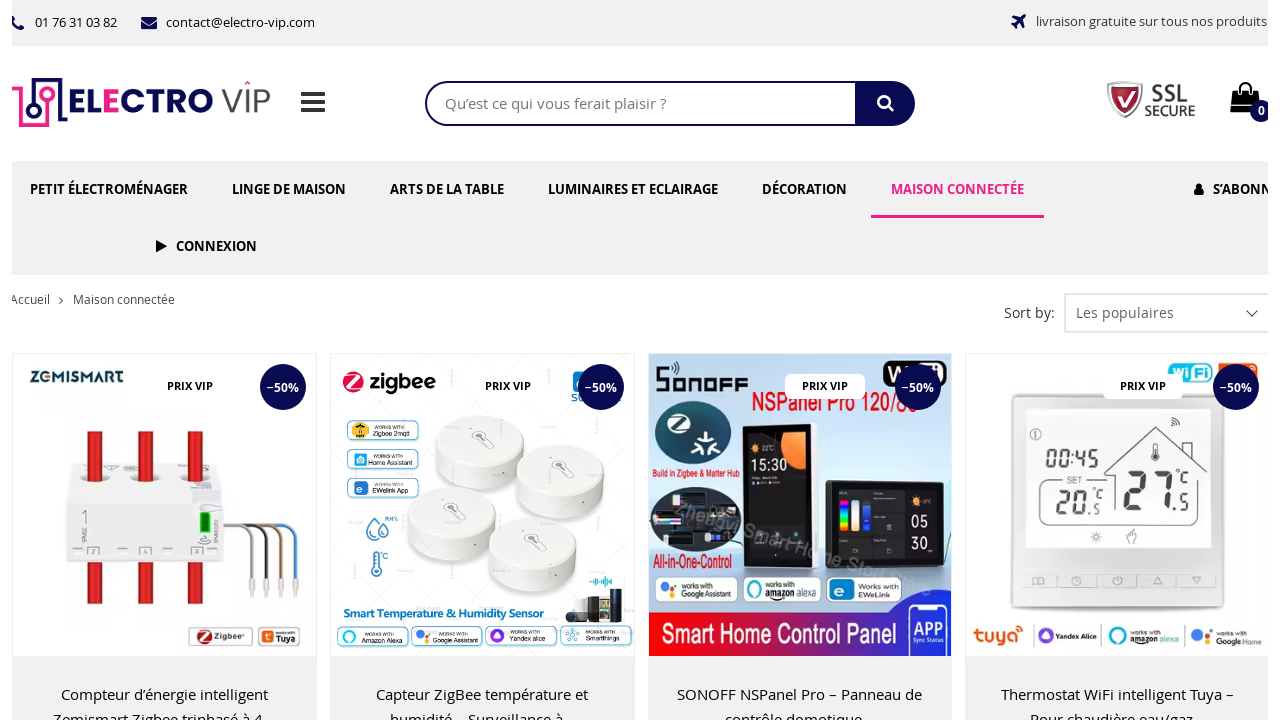